Tests the add/remove elements functionality by pressing Enter on a button 5 times to add elements to the page

Starting URL: http://the-internet.herokuapp.com/add_remove_elements/

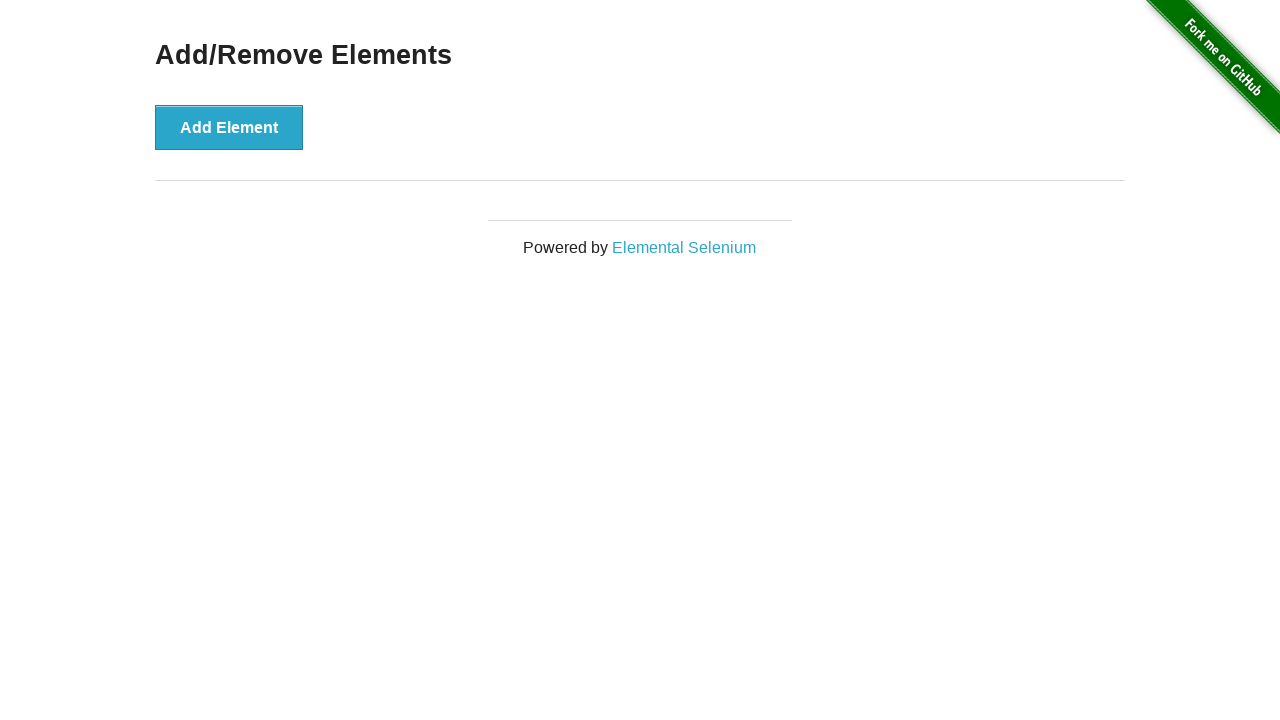

Pressed Enter on Add Element button (iteration 1/5) on #content > div > button
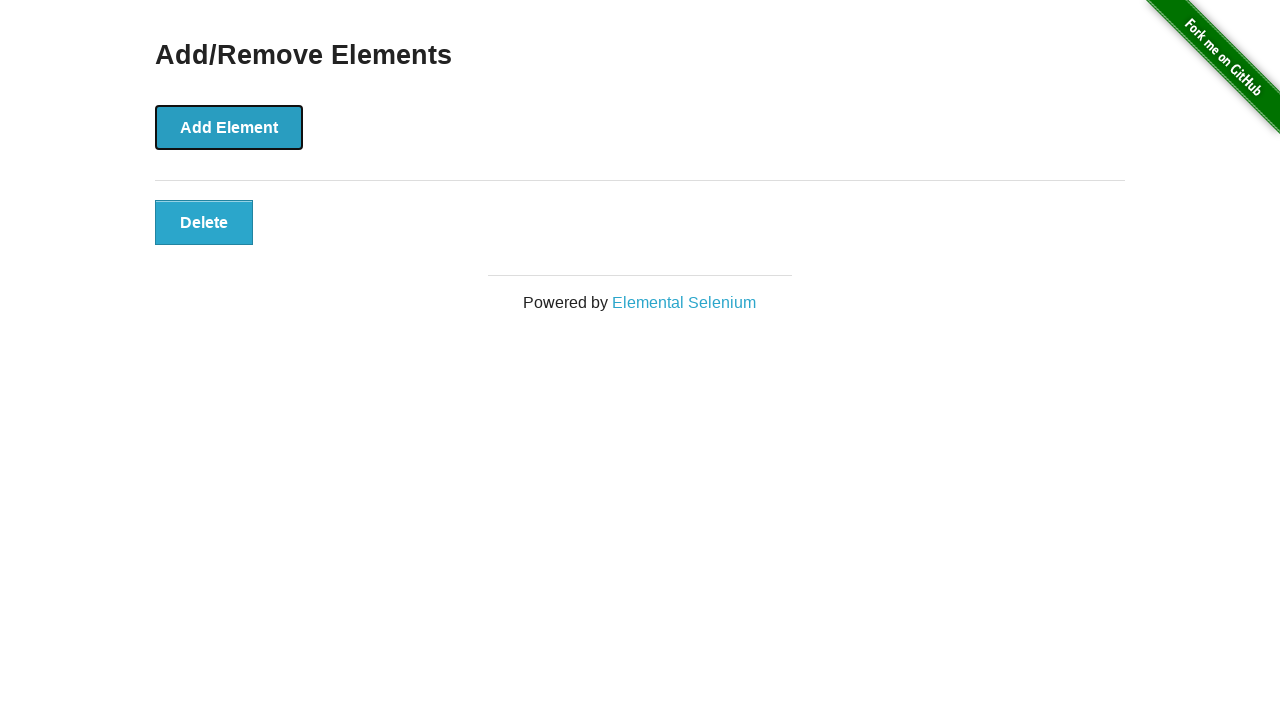

Pressed Enter on Add Element button (iteration 2/5) on #content > div > button
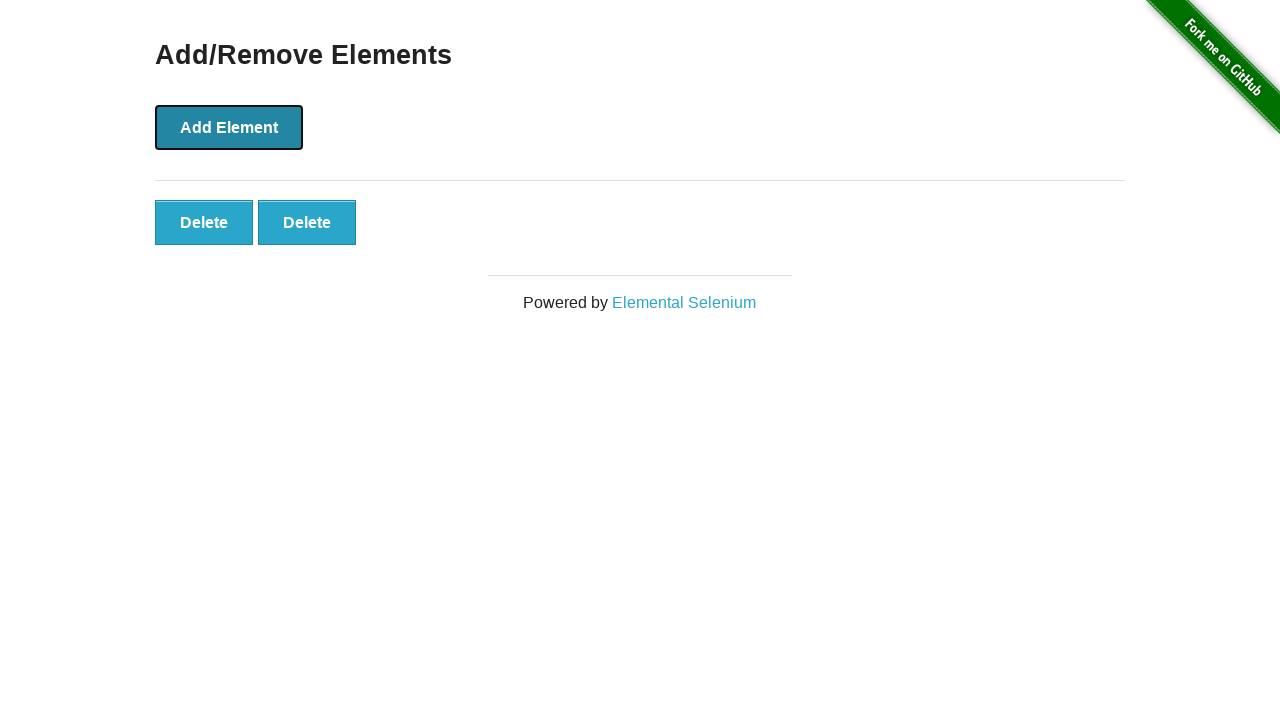

Pressed Enter on Add Element button (iteration 3/5) on #content > div > button
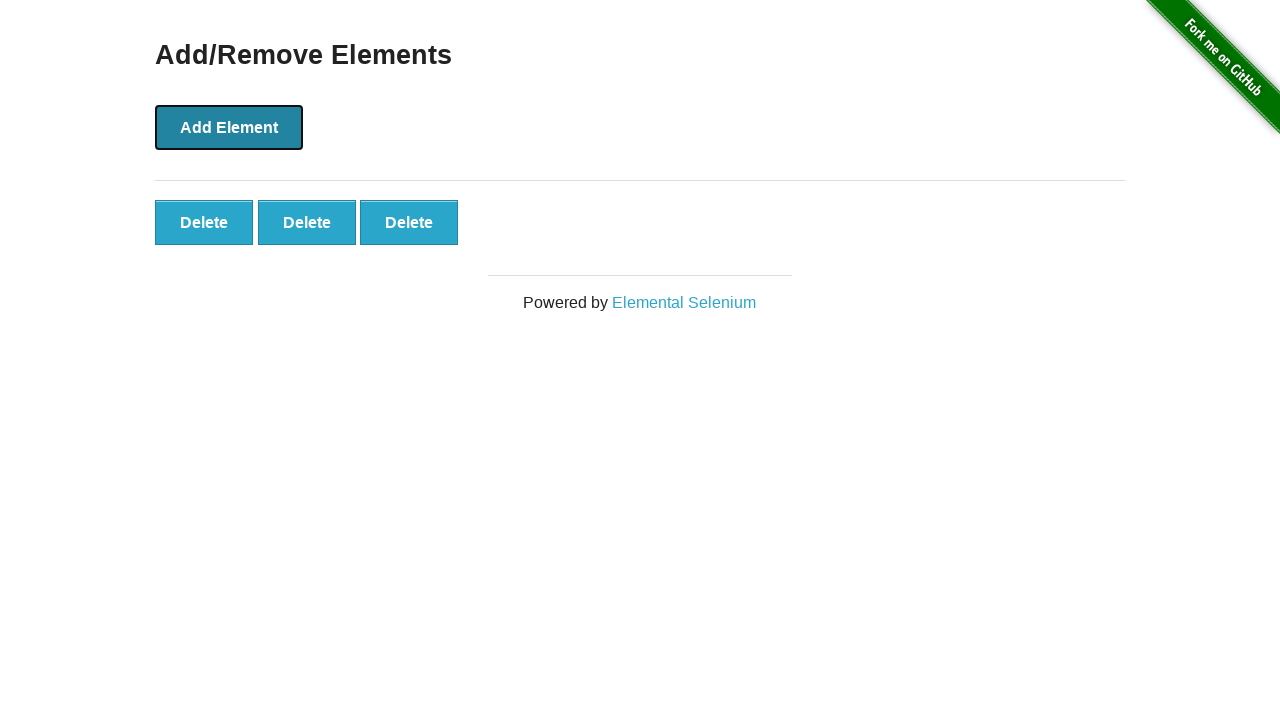

Pressed Enter on Add Element button (iteration 4/5) on #content > div > button
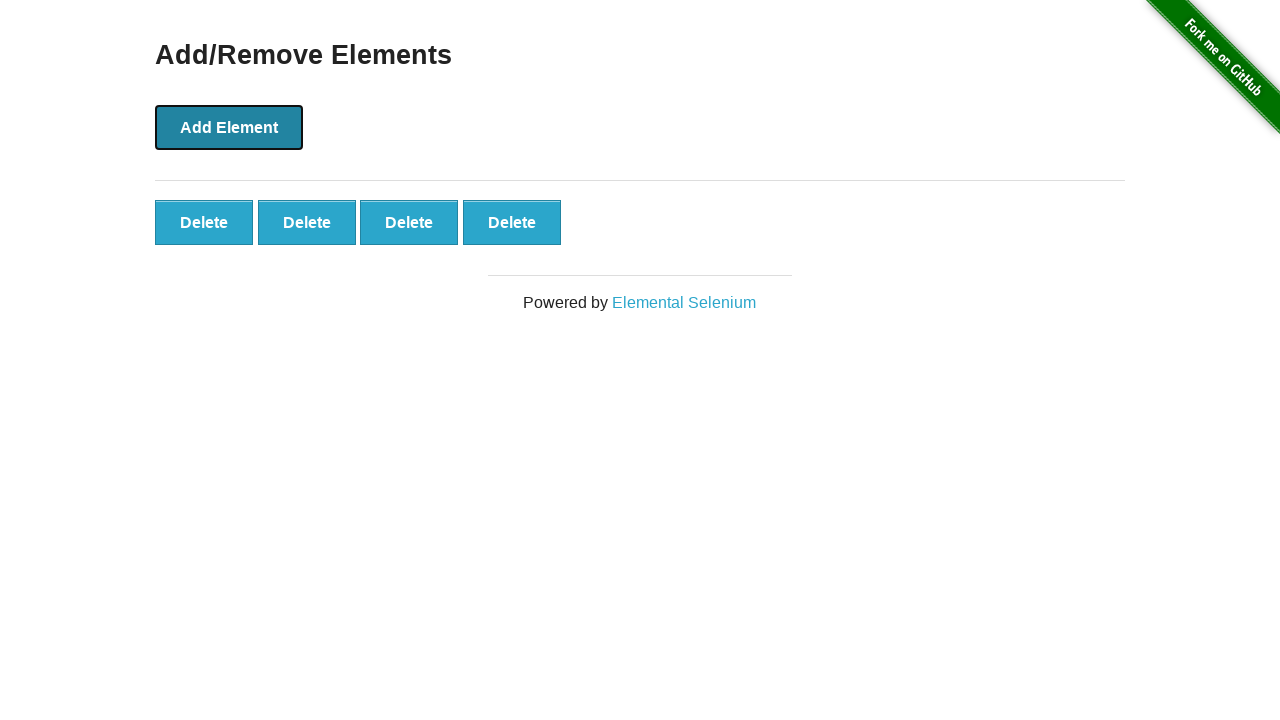

Pressed Enter on Add Element button (iteration 5/5) on #content > div > button
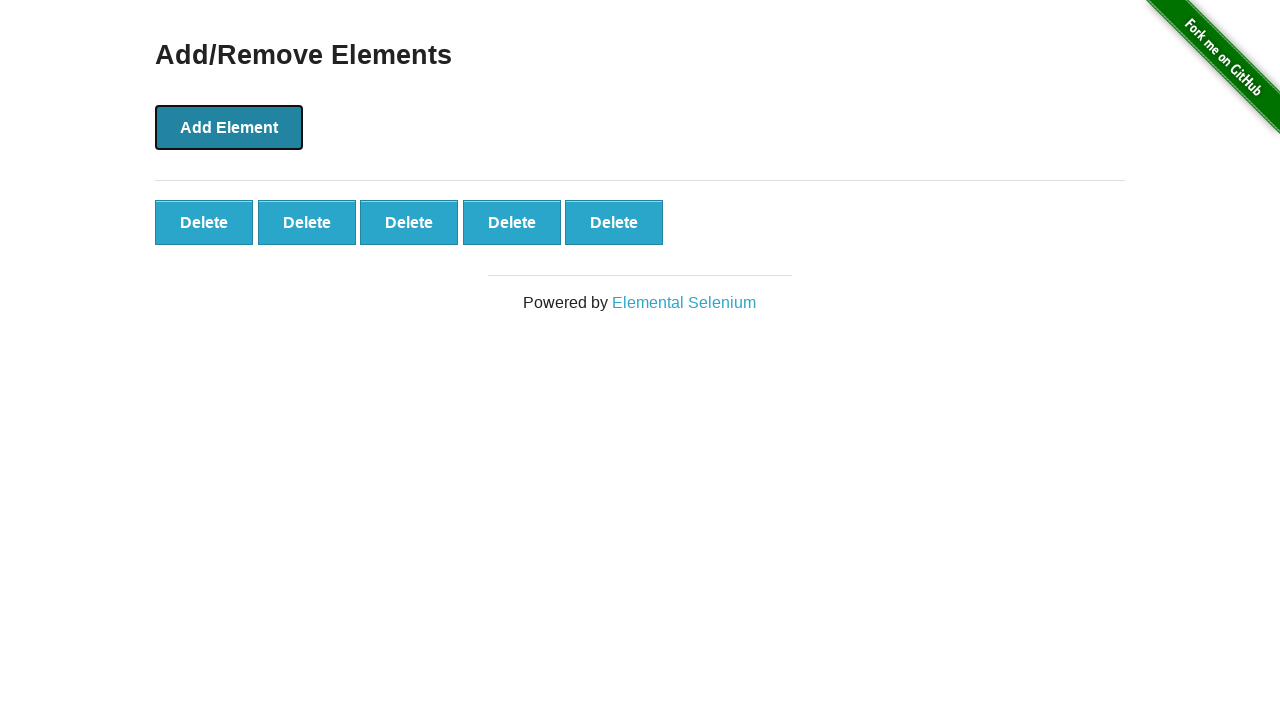

Verified all 5 elements were added to the page
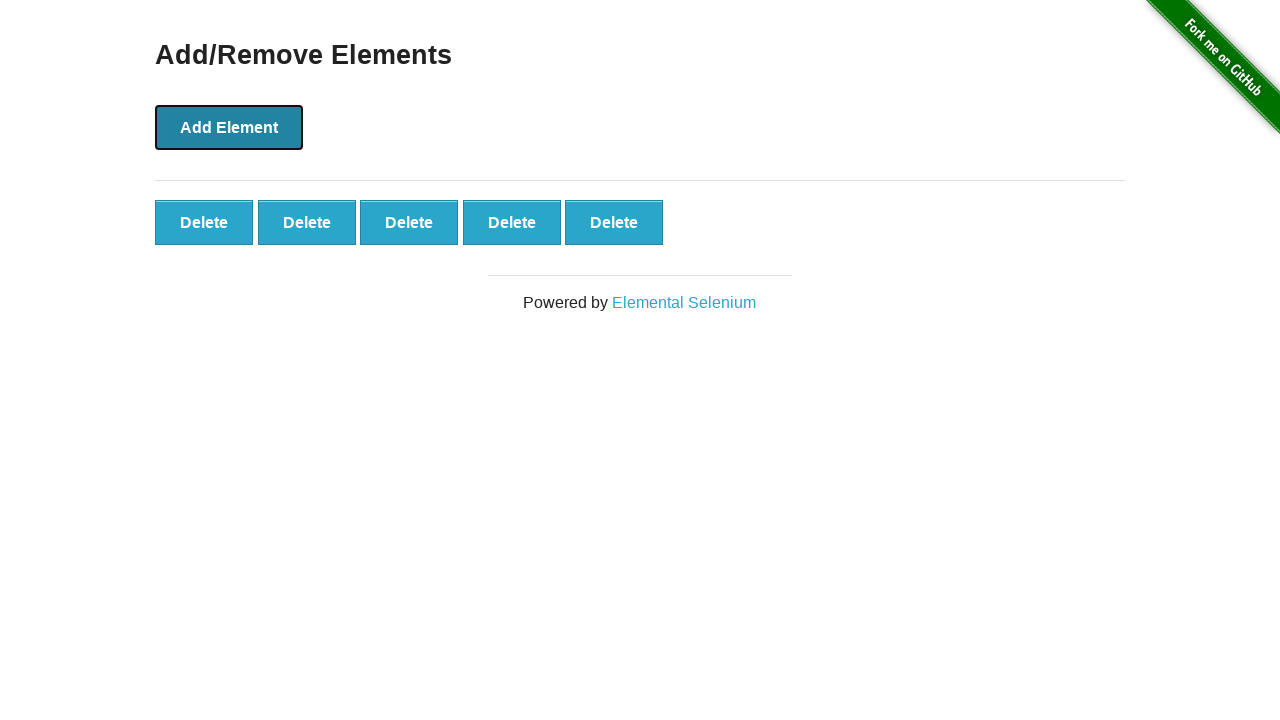

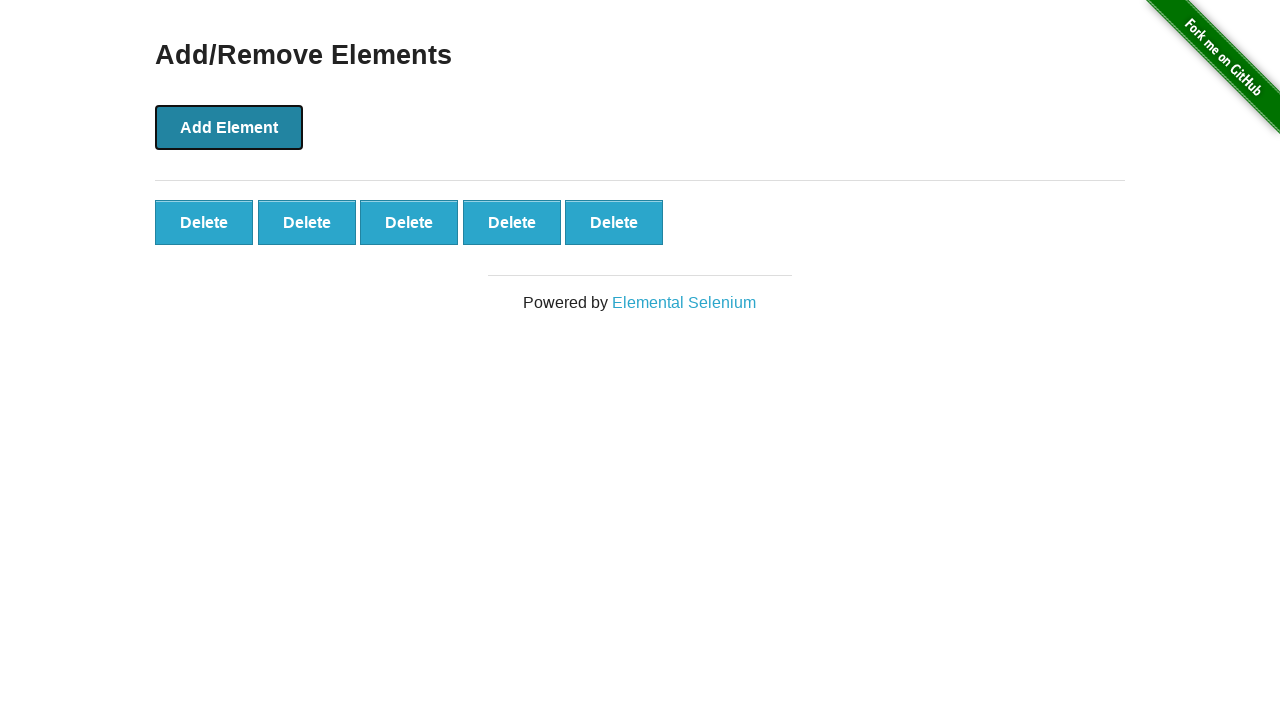